Tests the Test Cases link navigation by clicking the 'Test Cases' button on the main page and verifying the user is navigated to the test cases page successfully.

Starting URL: https://www.automationexercise.com

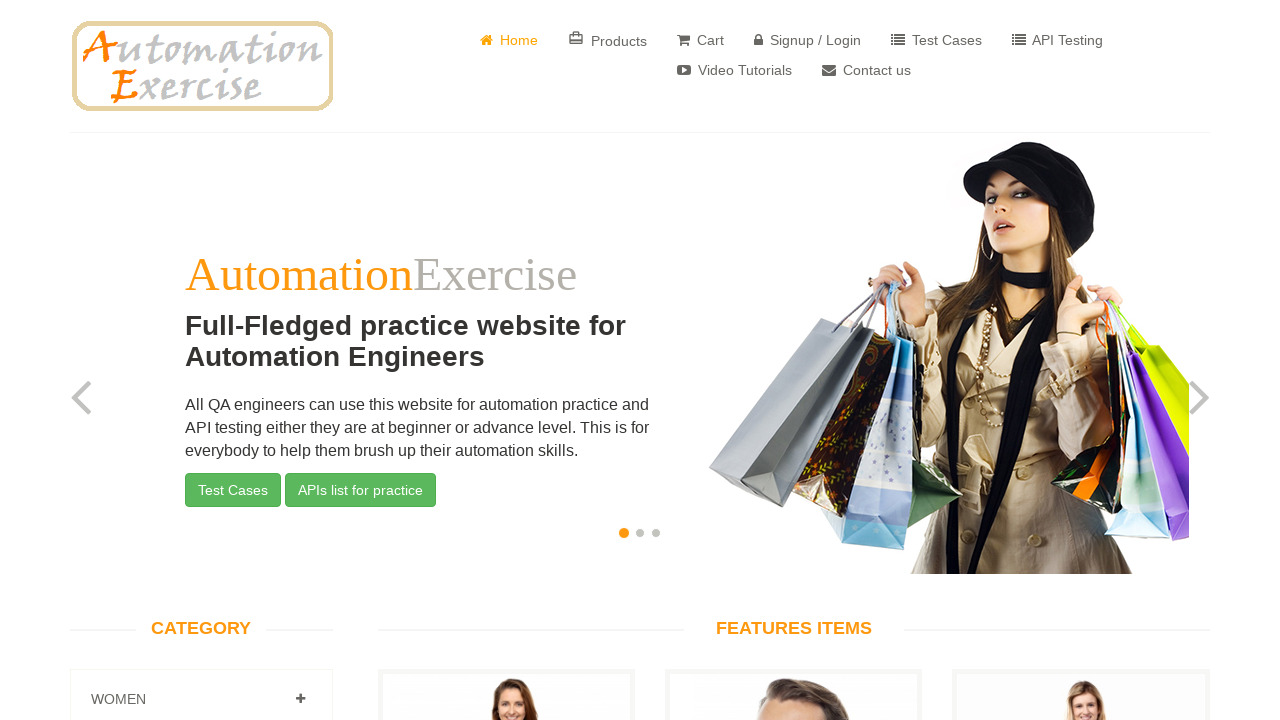

Home page loaded and DOM content ready
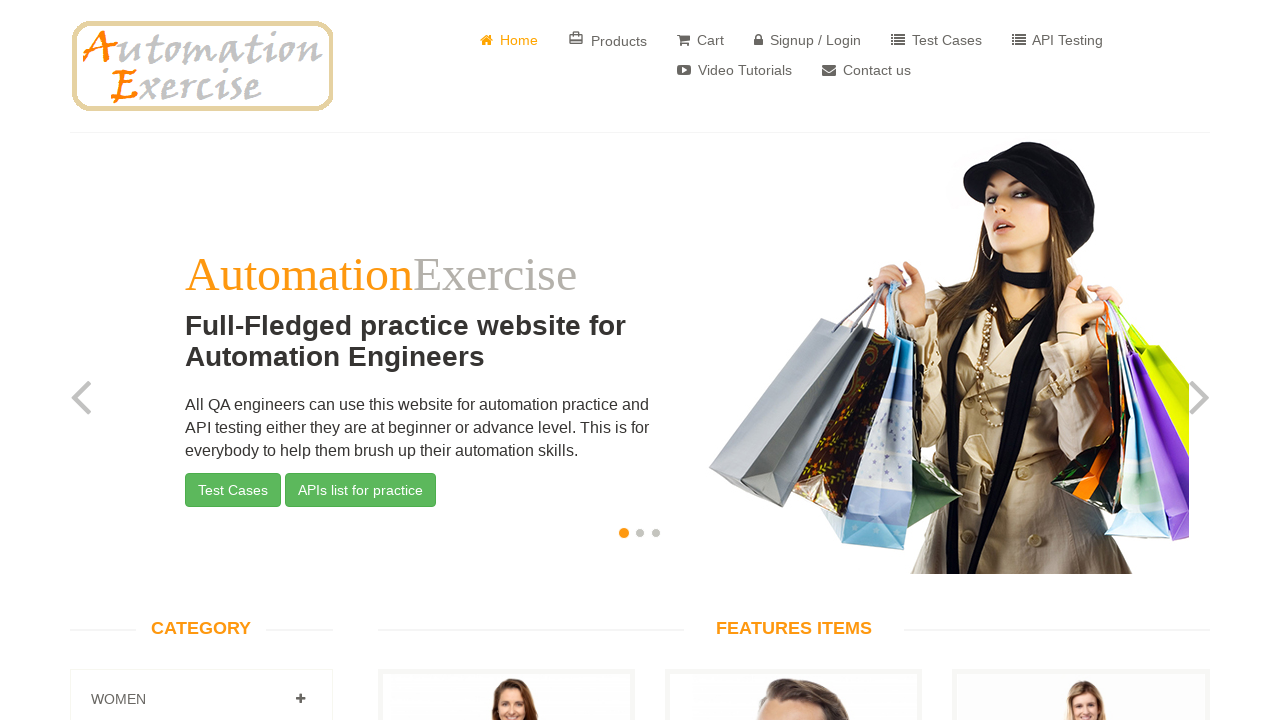

Clicked on 'Test Cases' button at (936, 40) on text=Test Cases
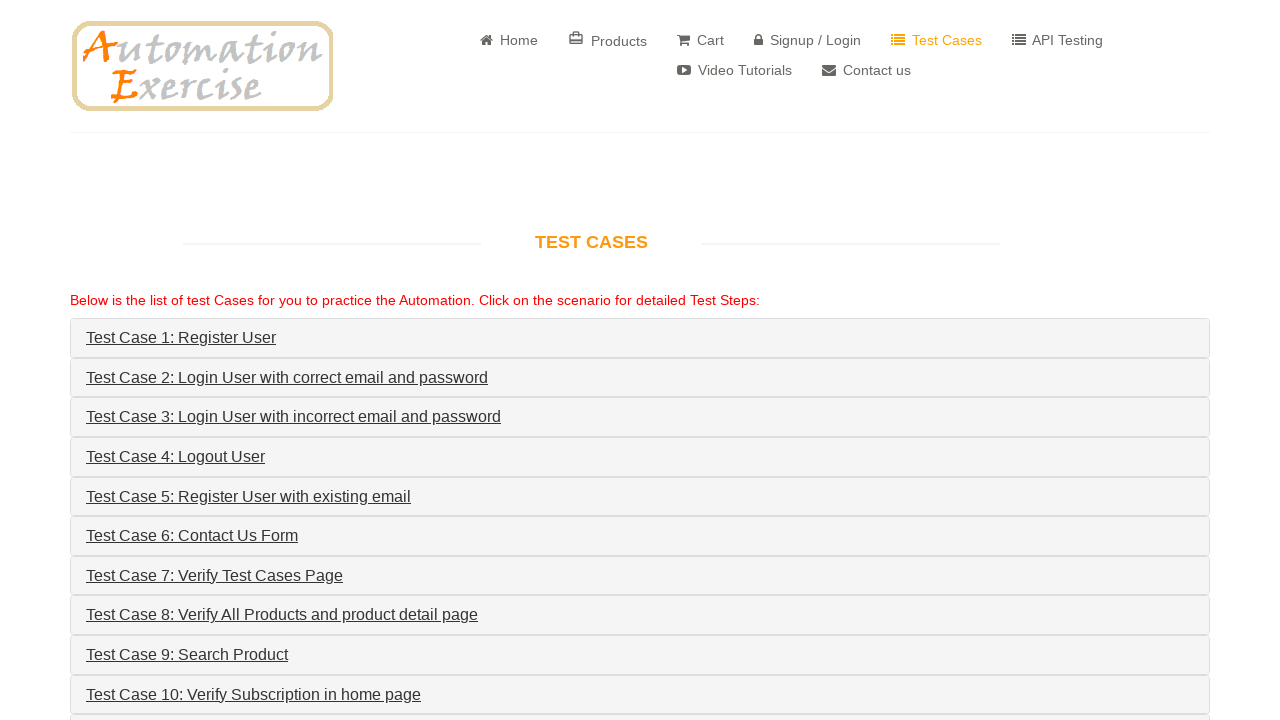

Test Cases page loaded and title element appeared
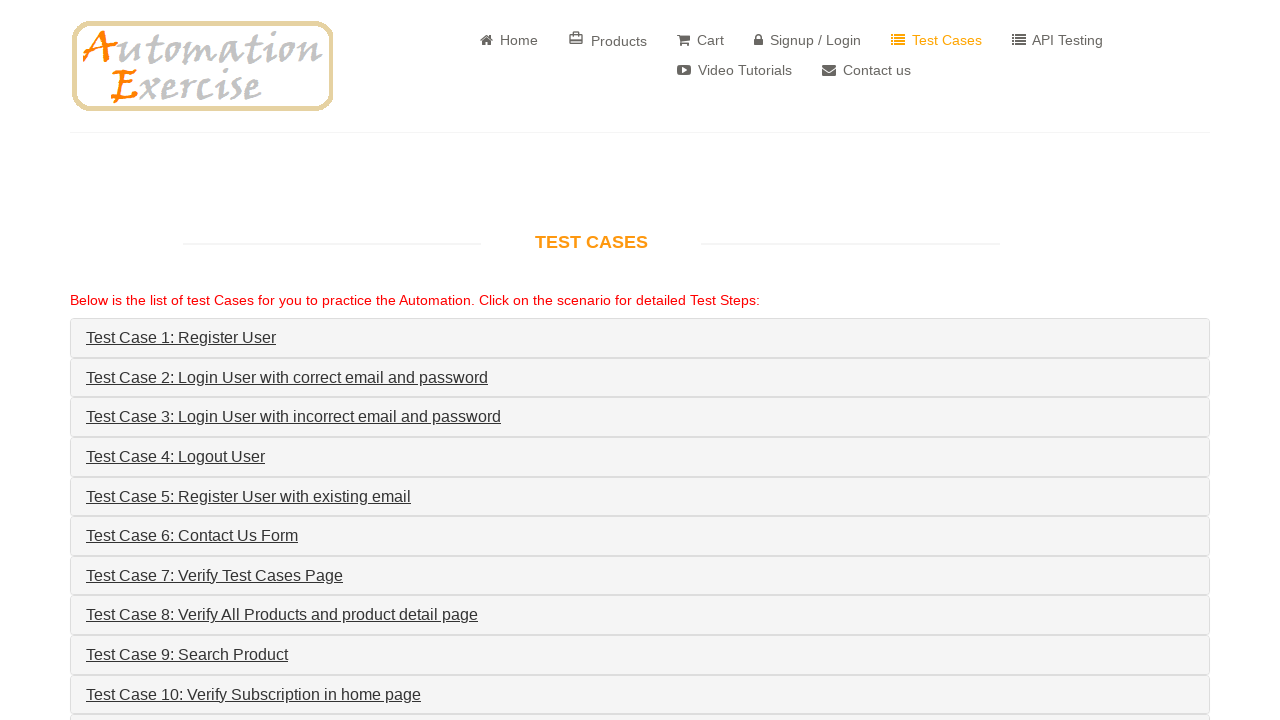

Retrieved Test Cases title text content
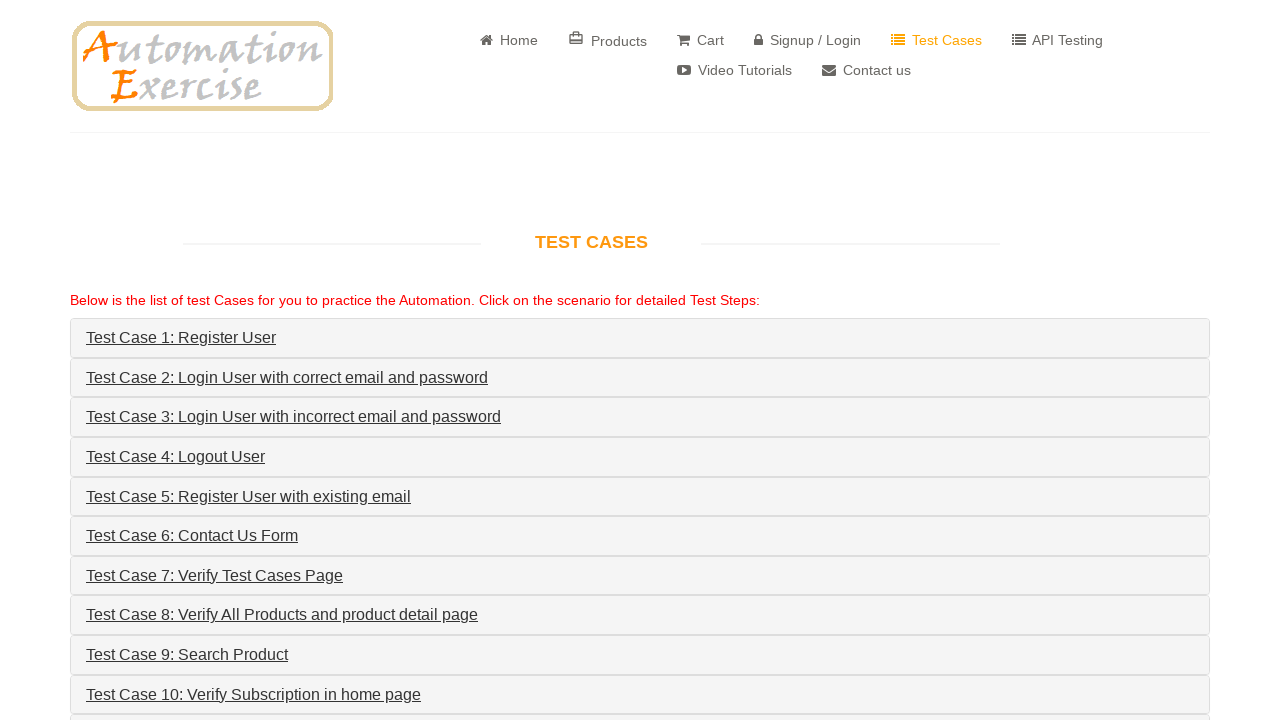

Verified Test Cases title is correct
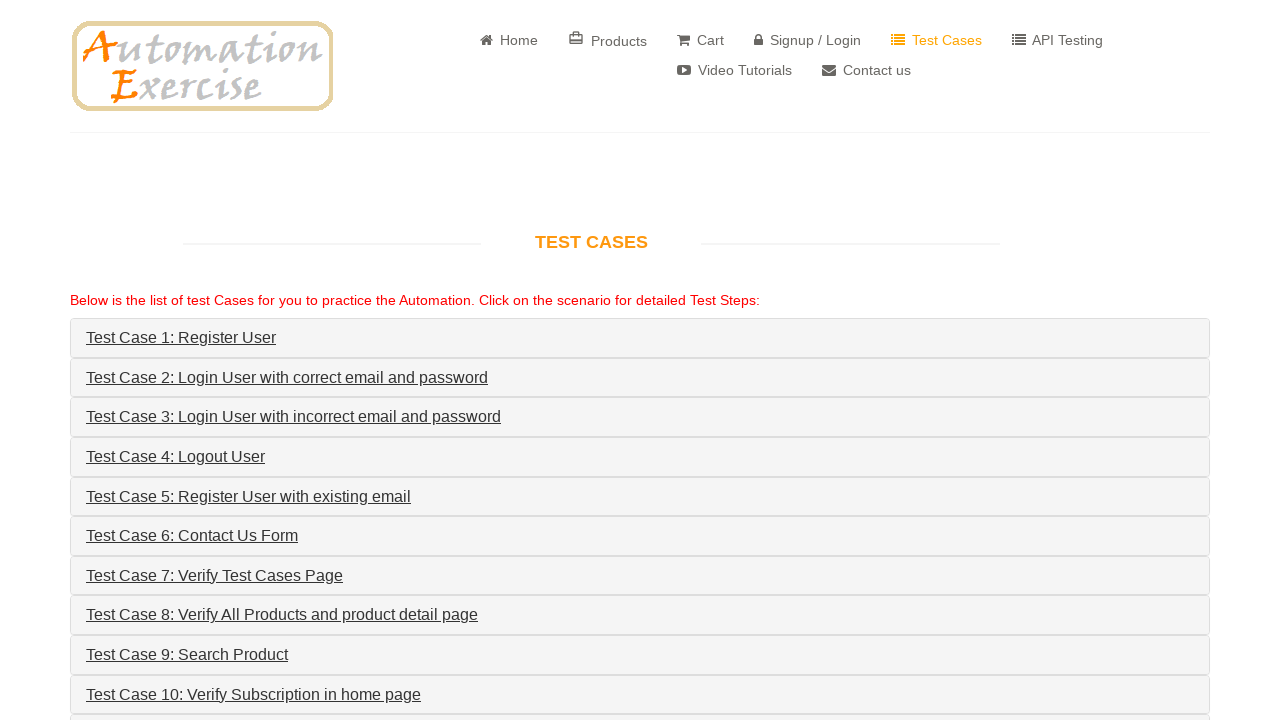

Verified navigation to correct Test Cases URL
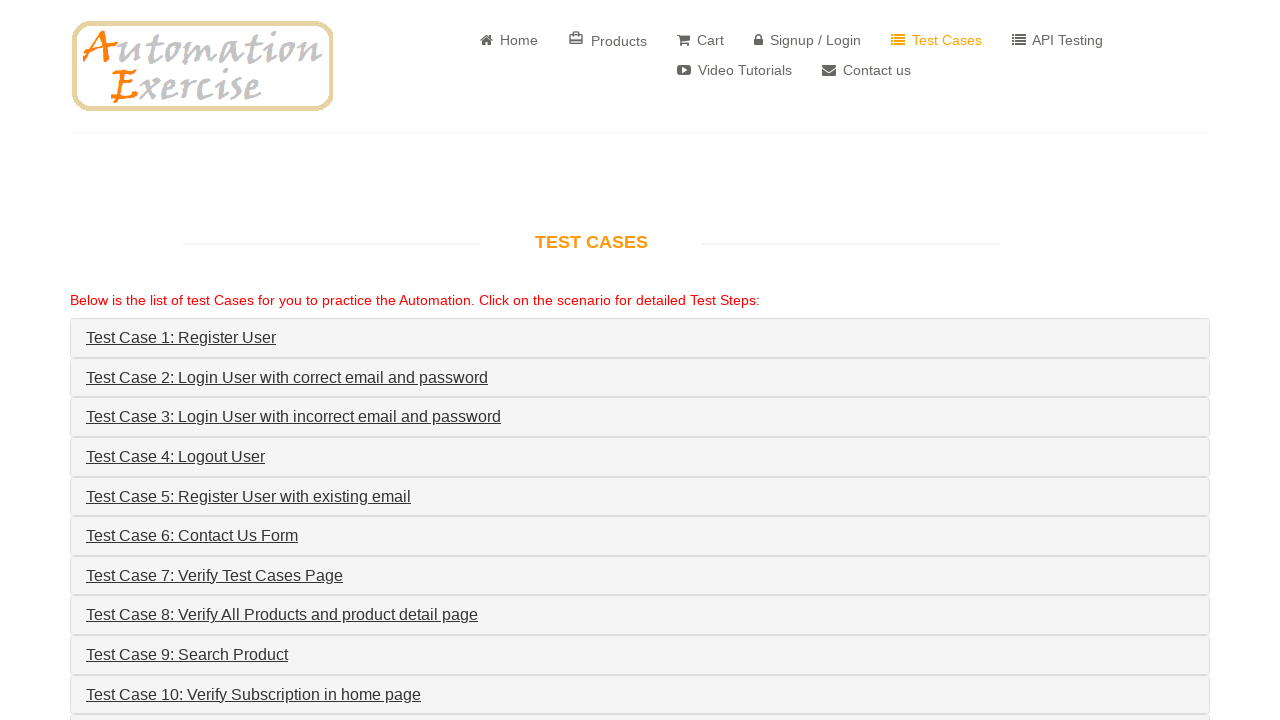

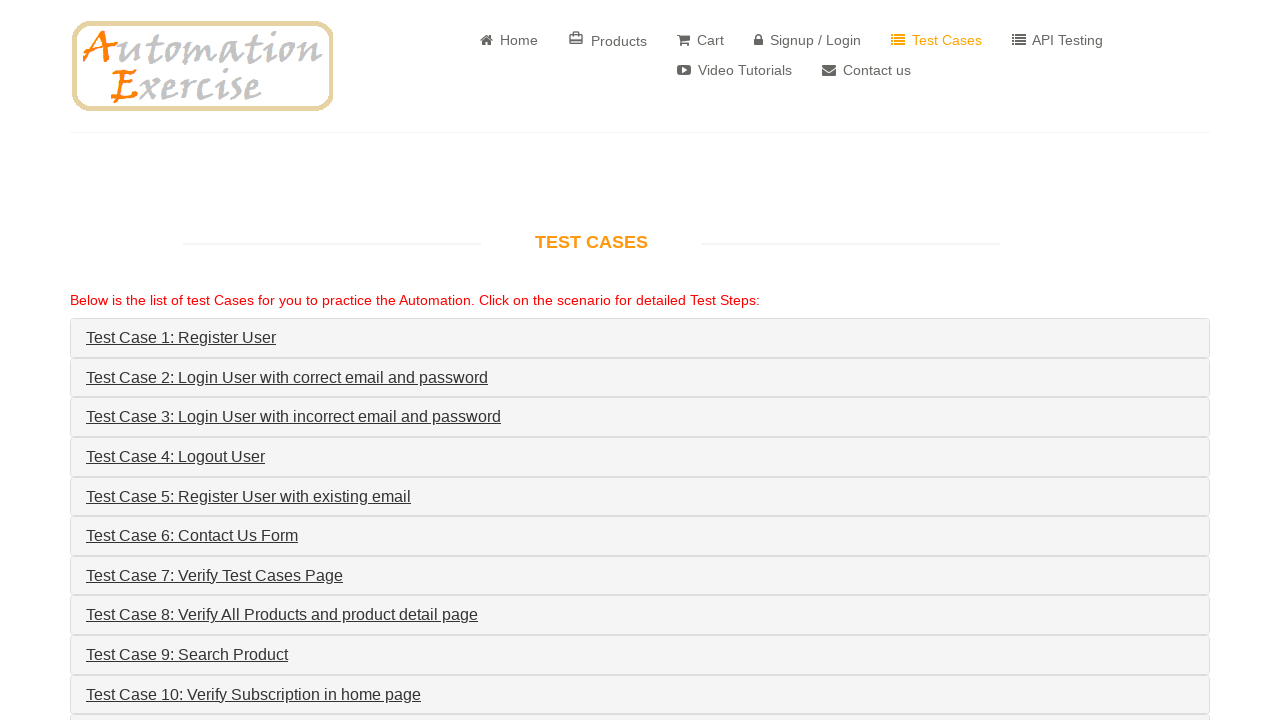